Tests searching for a stock quote on Rediff, switching between iframe and popup window to retrieve stock price information

Starting URL: https://rediff.com

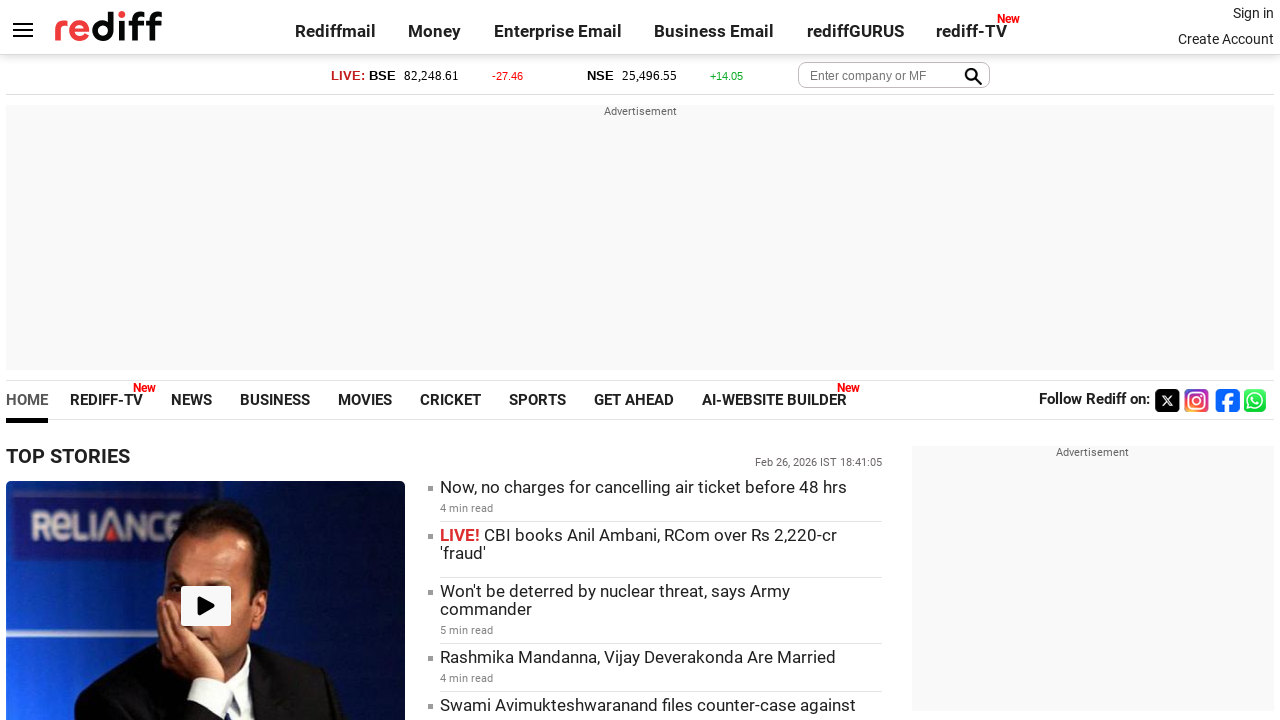

Located money iframe
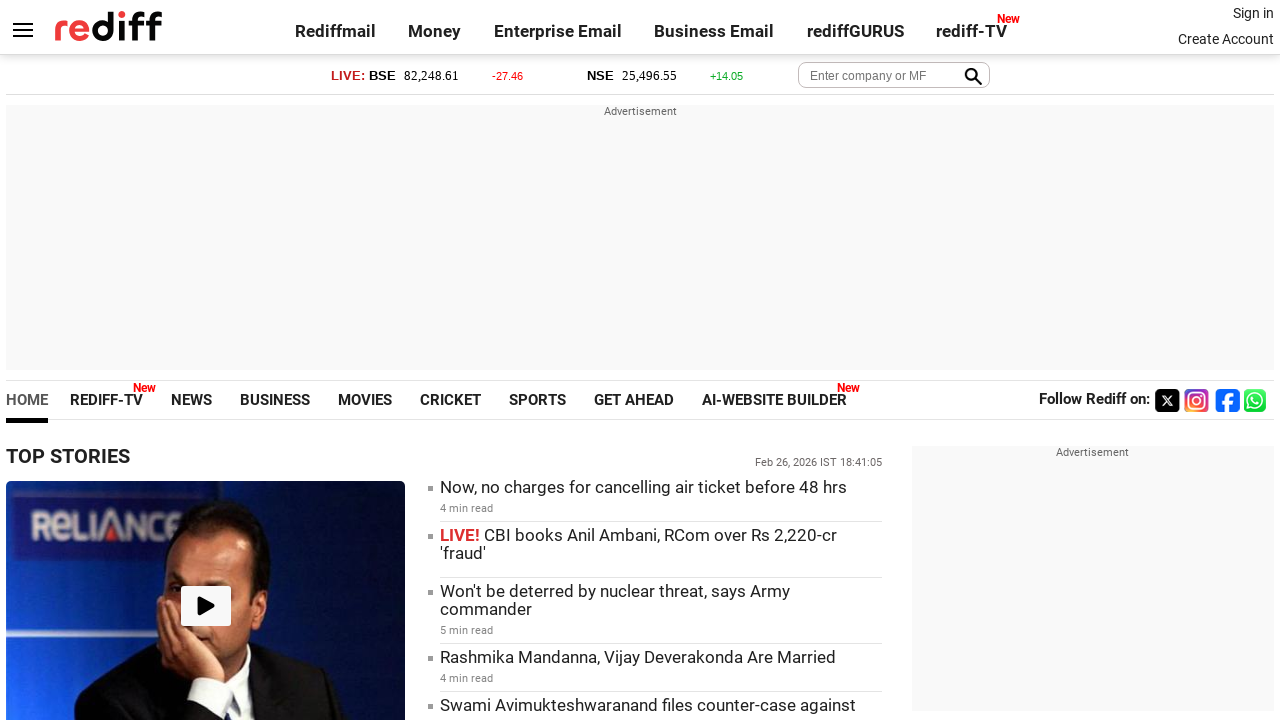

Filled stock symbol 'TCS' in search field on iframe[name='moneyiframe'] >> internal:control=enter-frame >> #query
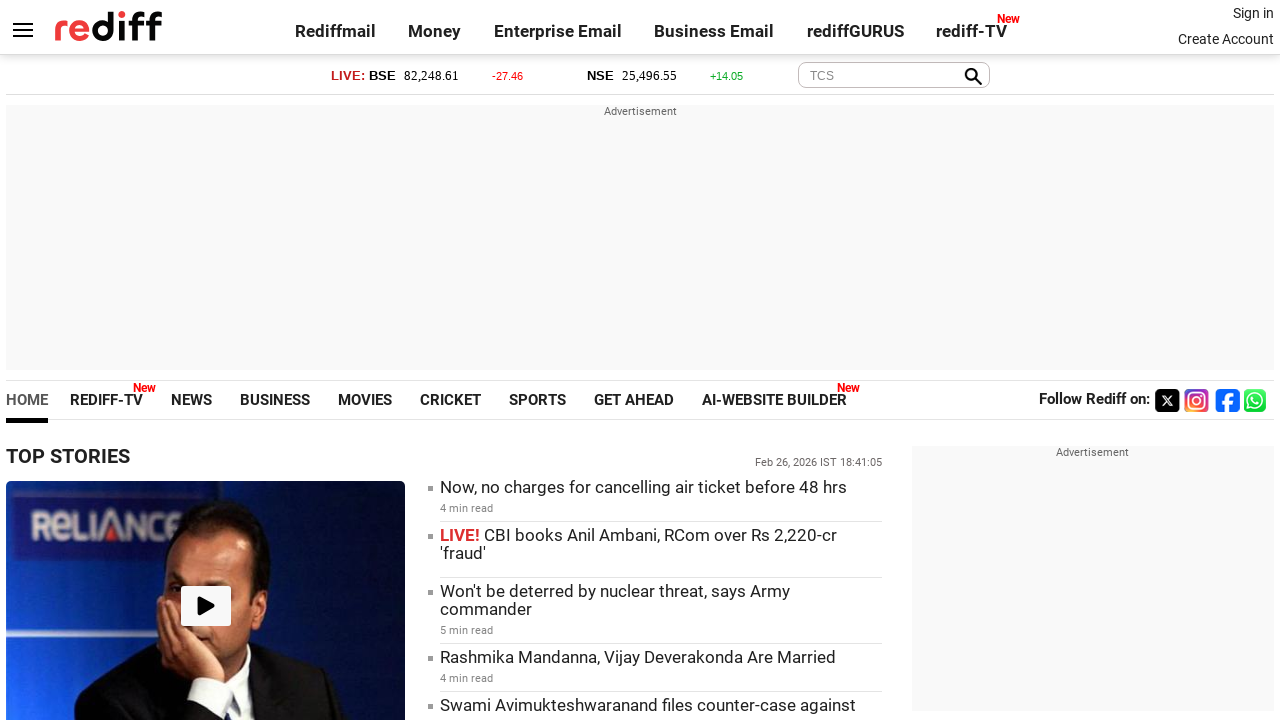

Clicked search button to search for stock at (969, 76) on iframe[name='moneyiframe'] >> internal:control=enter-frame >> .getqbtn
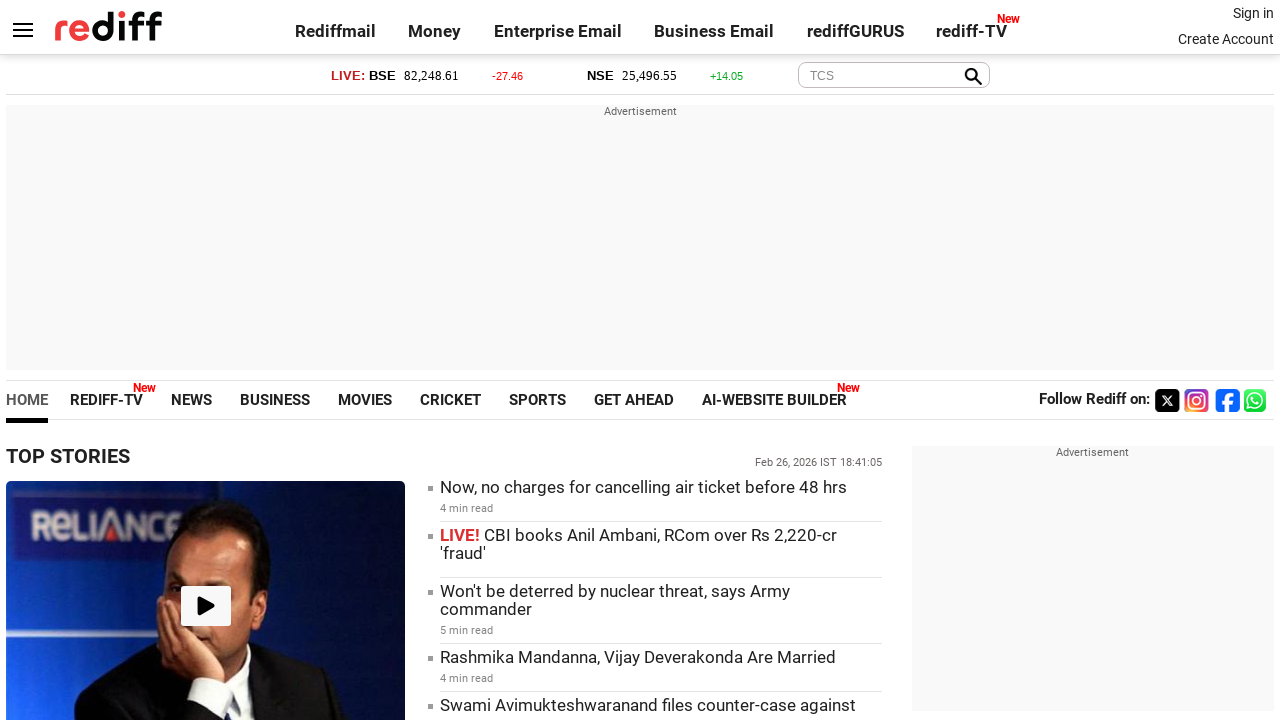

New popup window opened
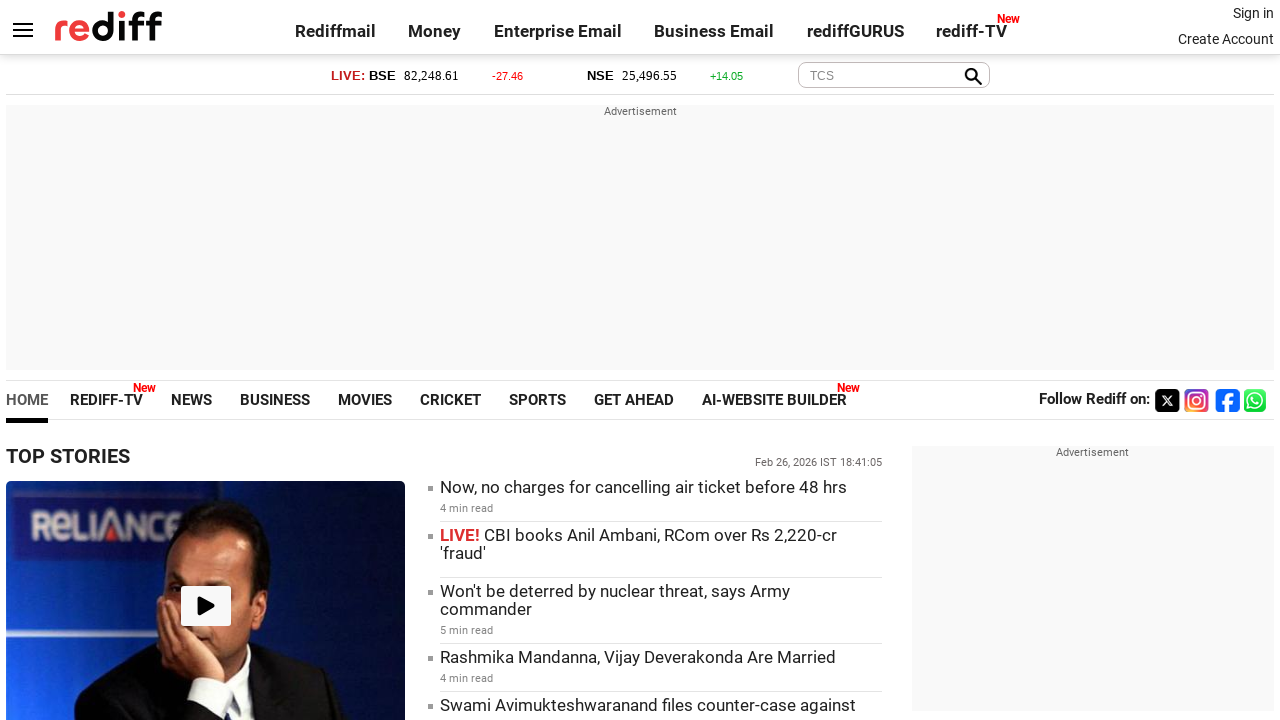

New page loaded completely
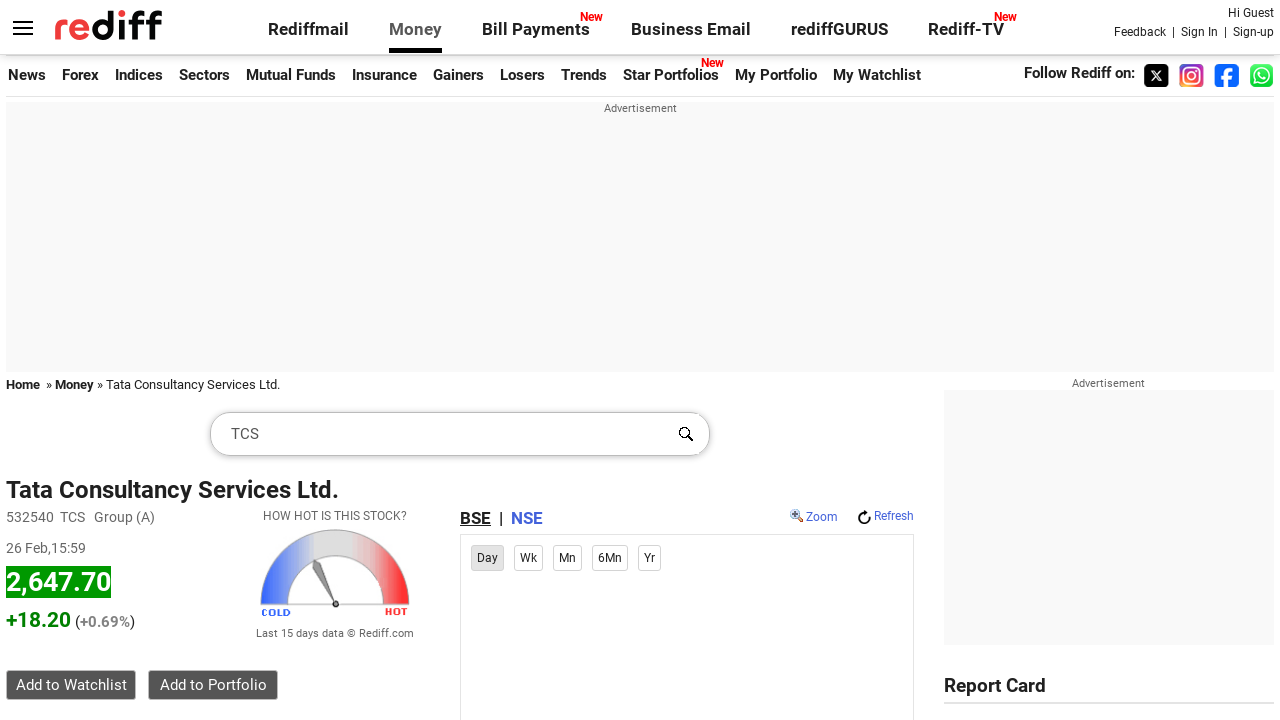

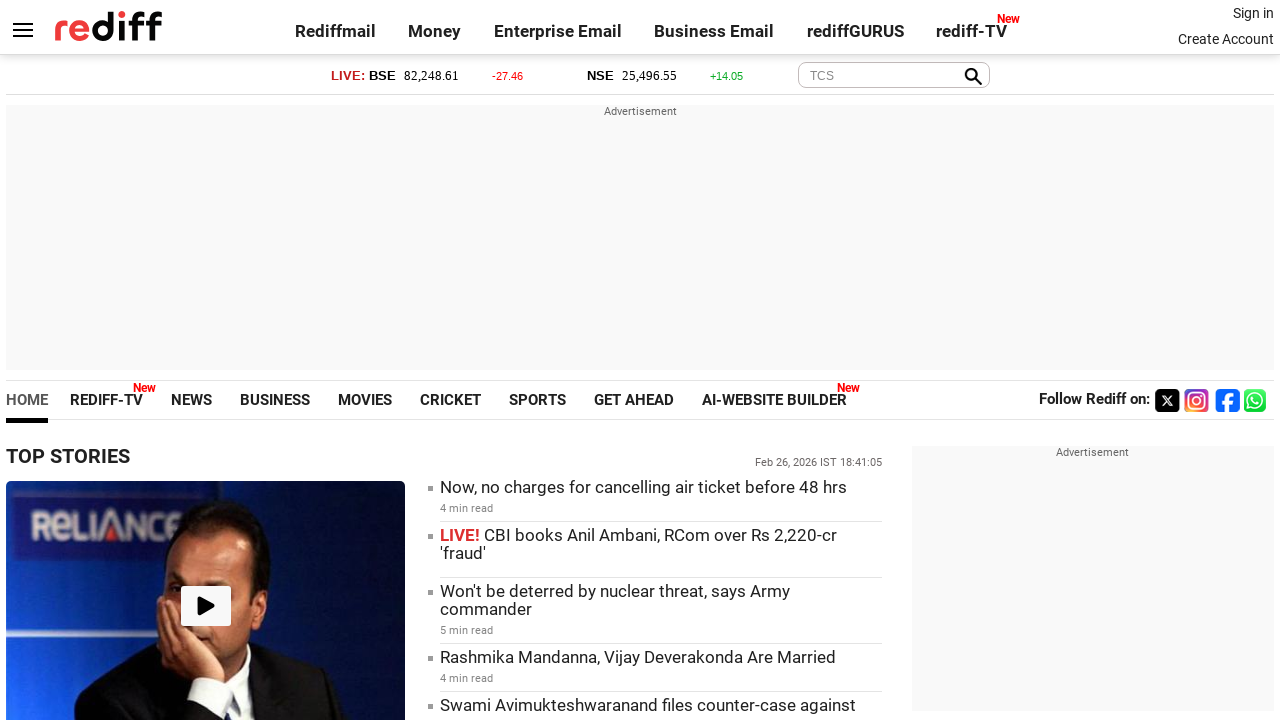